Tests that registration fails when only first name is provided without other required fields

Starting URL: https://www.sharelane.com/cgi-bin/register.py?page=1&zip_code=12345

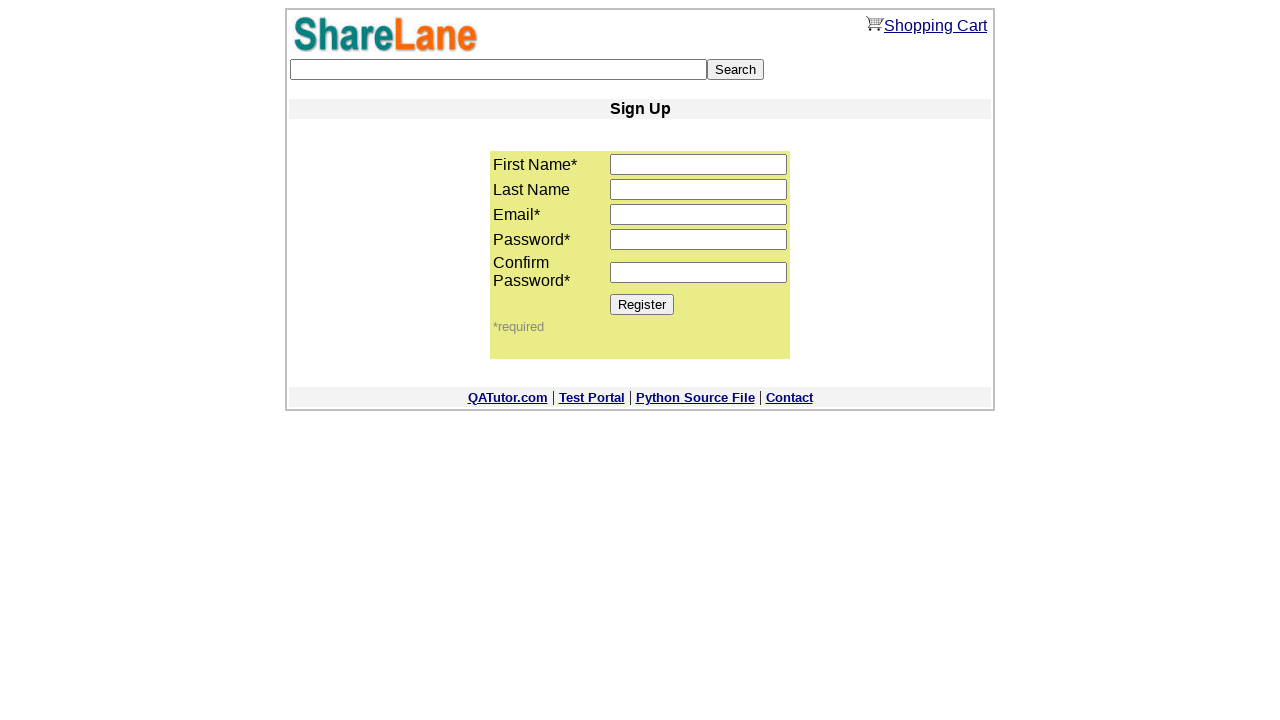

Filled first name field with 'Ivan' on input[name='first_name']
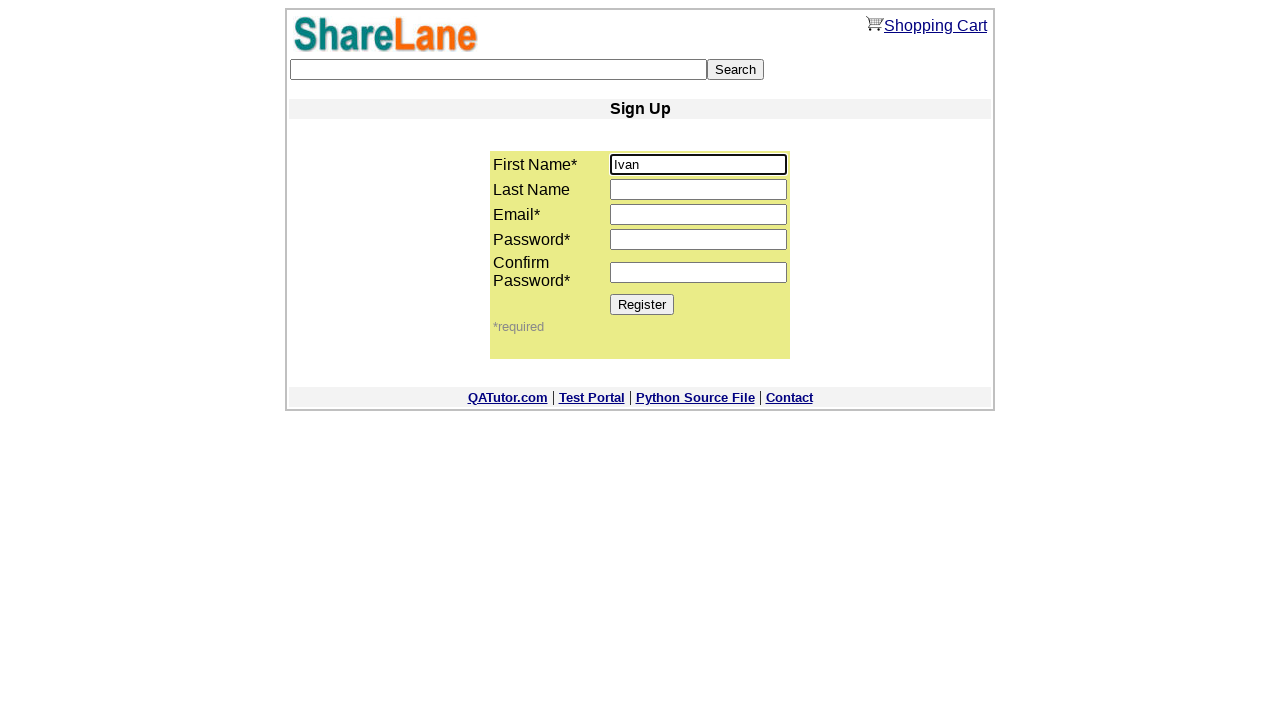

Clicked Register button at (642, 304) on input[value='Register']
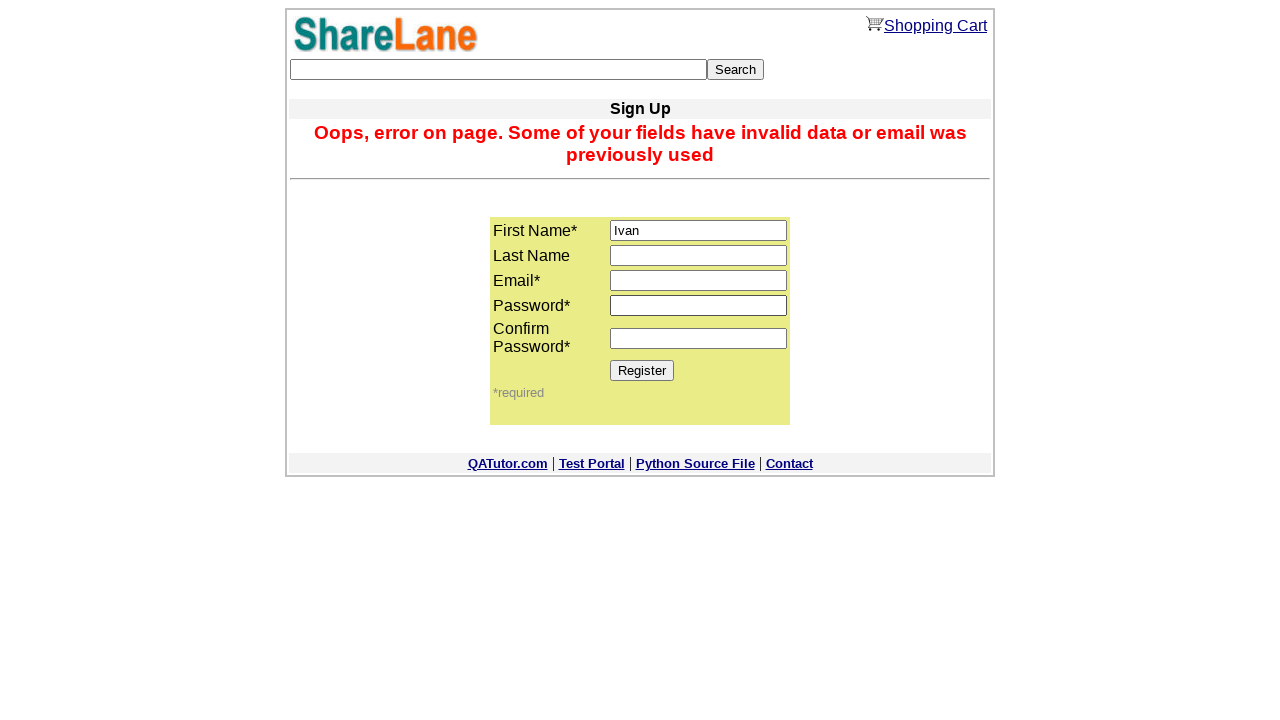

Error message 'Oops, error on page' appeared as expected
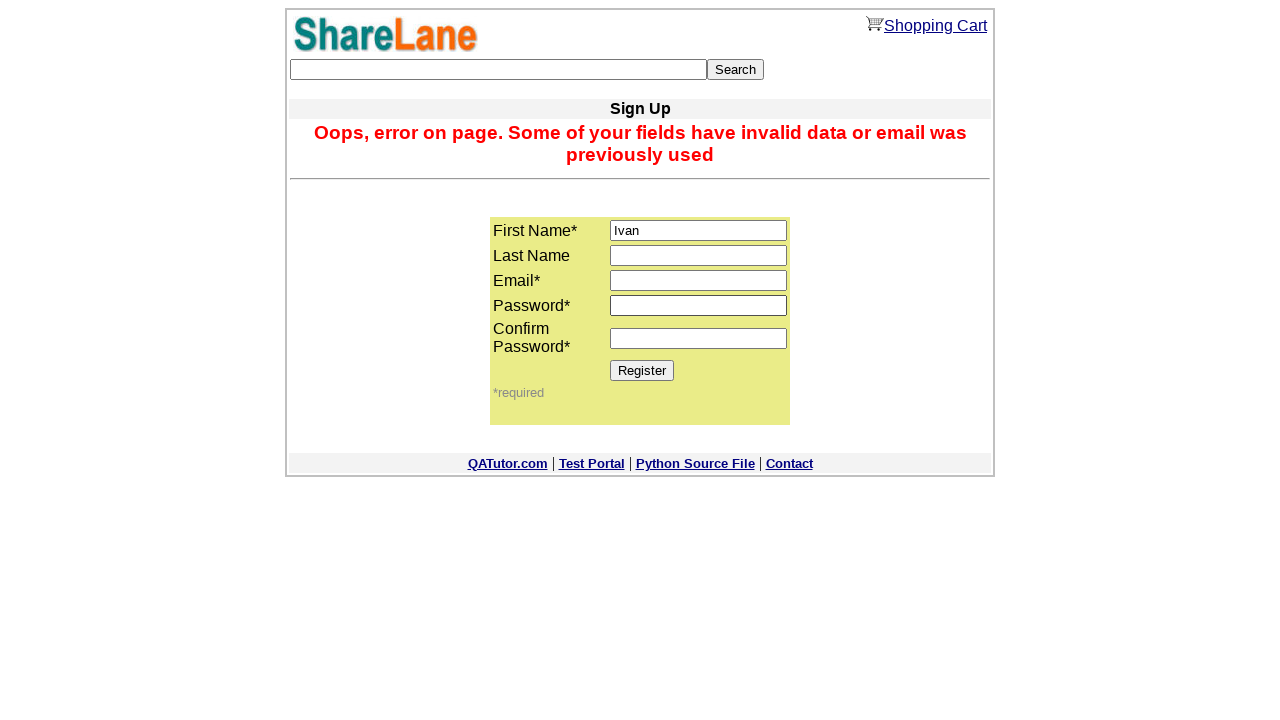

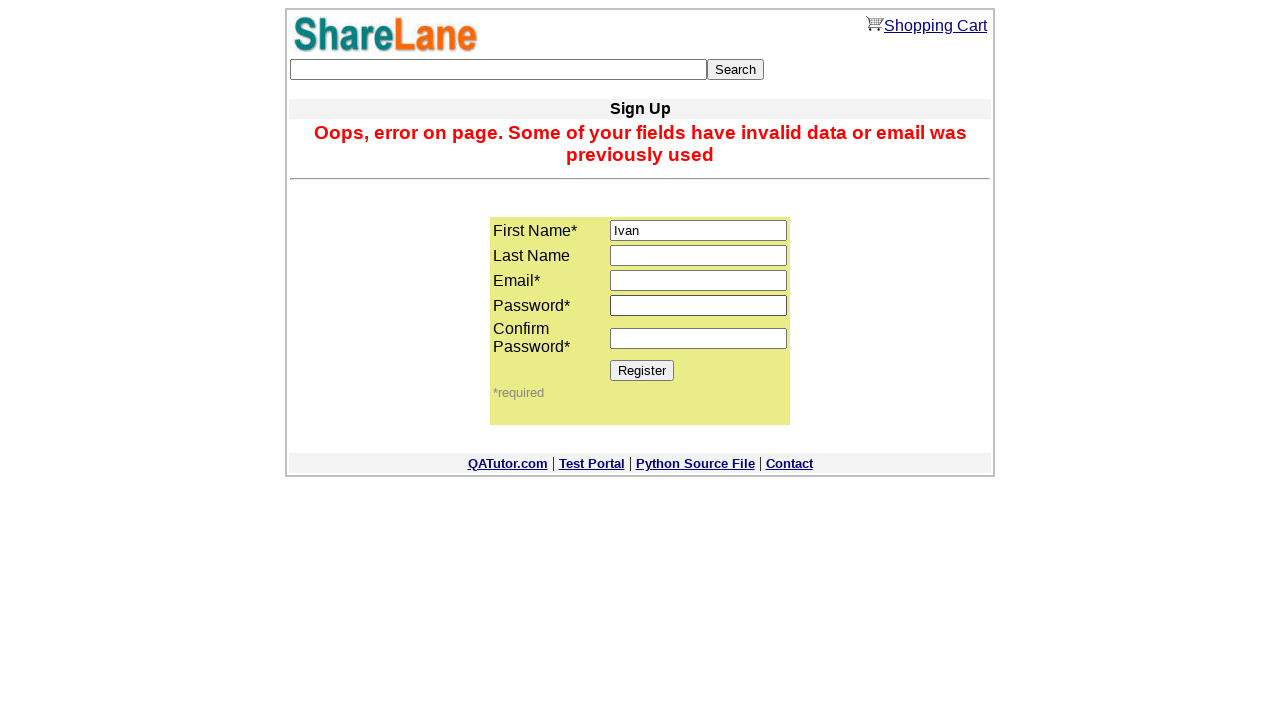